Tests that the YouTube logo image is visible on the page

Starting URL: https://www.youtube.com

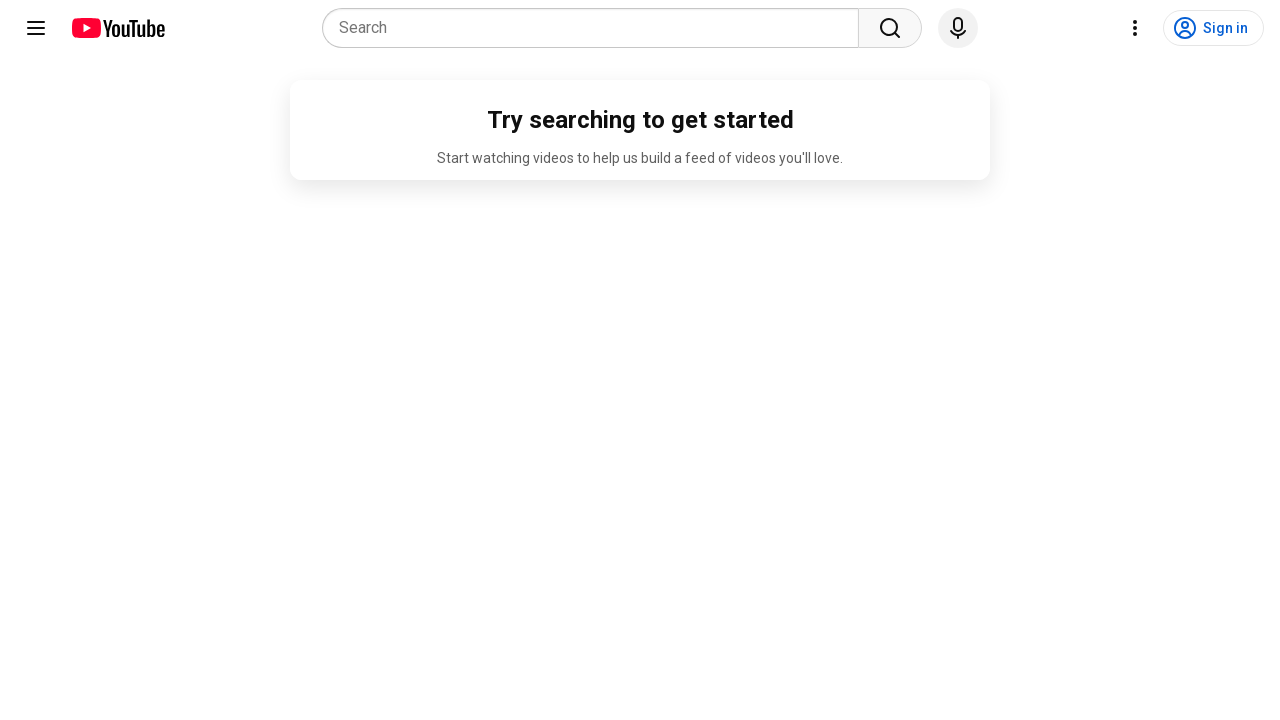

Navigated to YouTube homepage
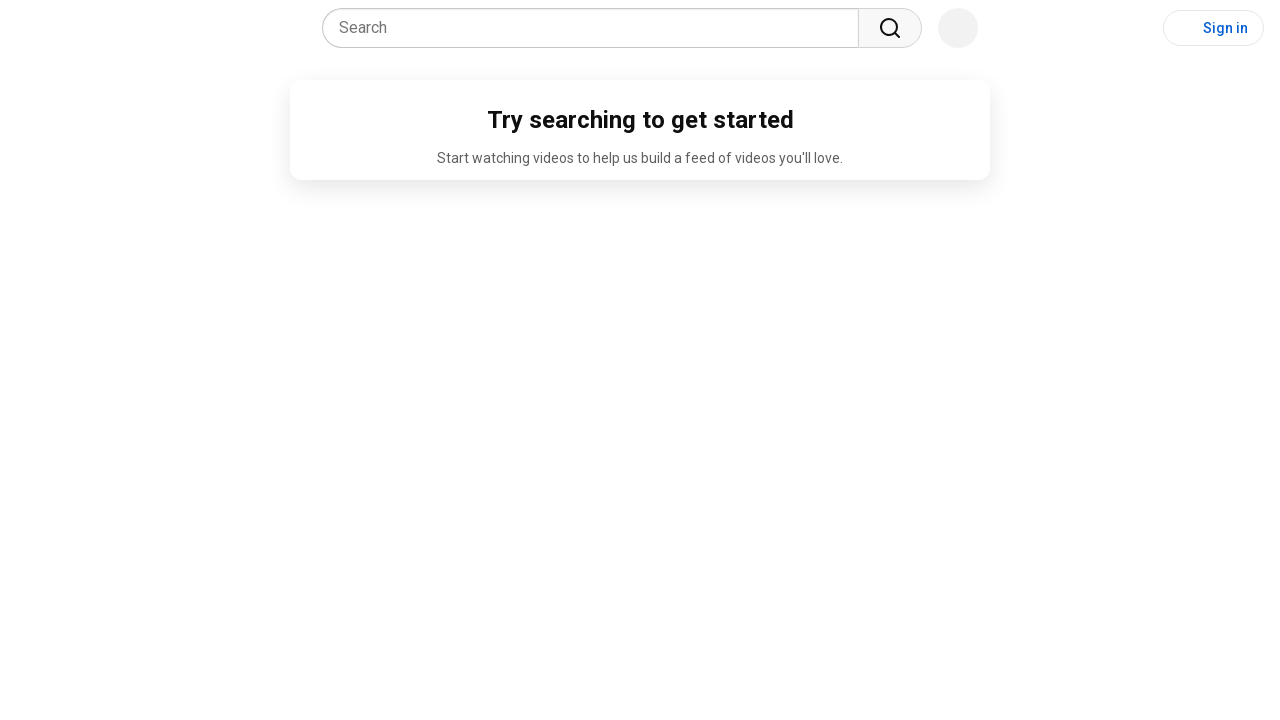

Located YouTube logo element
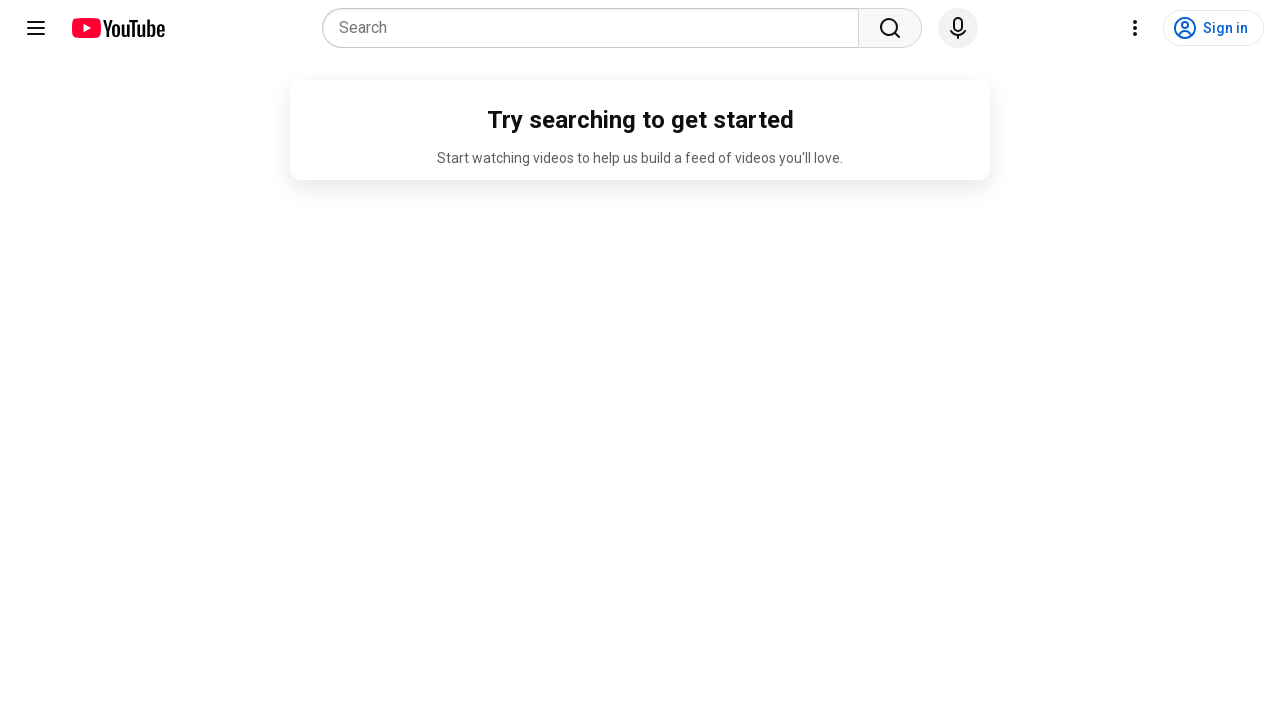

Verified that YouTube logo is visible on the page
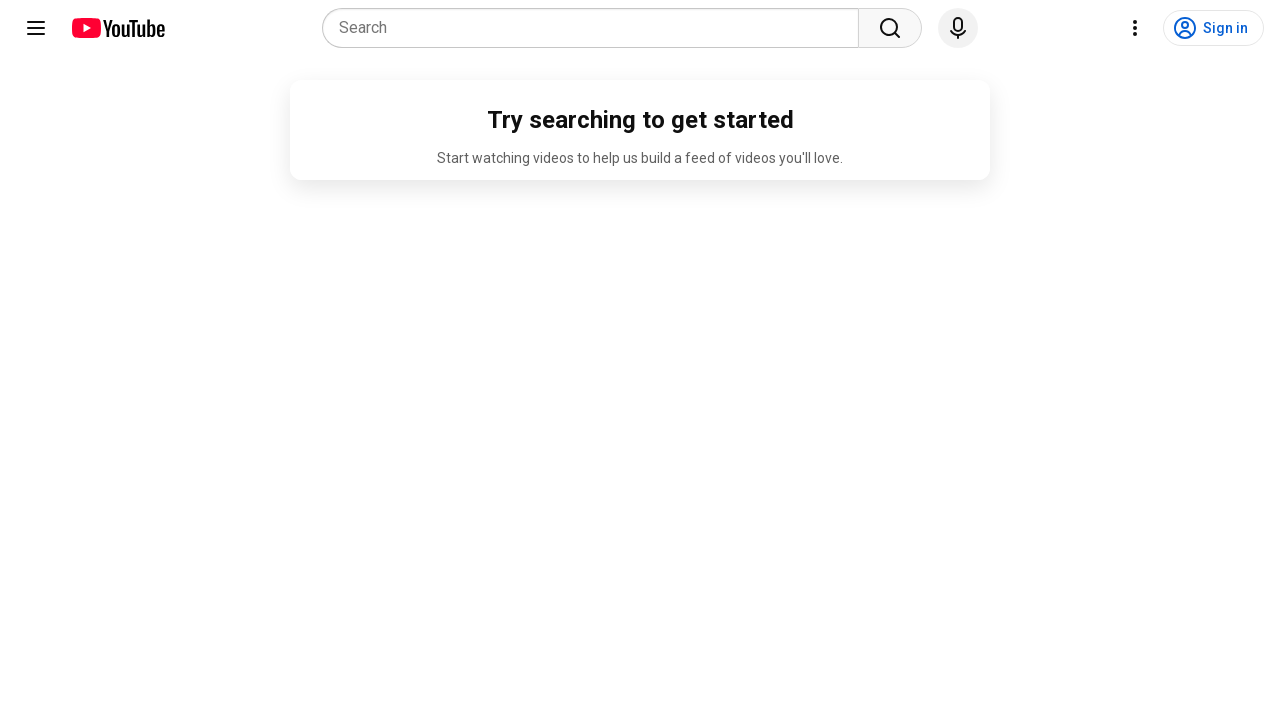

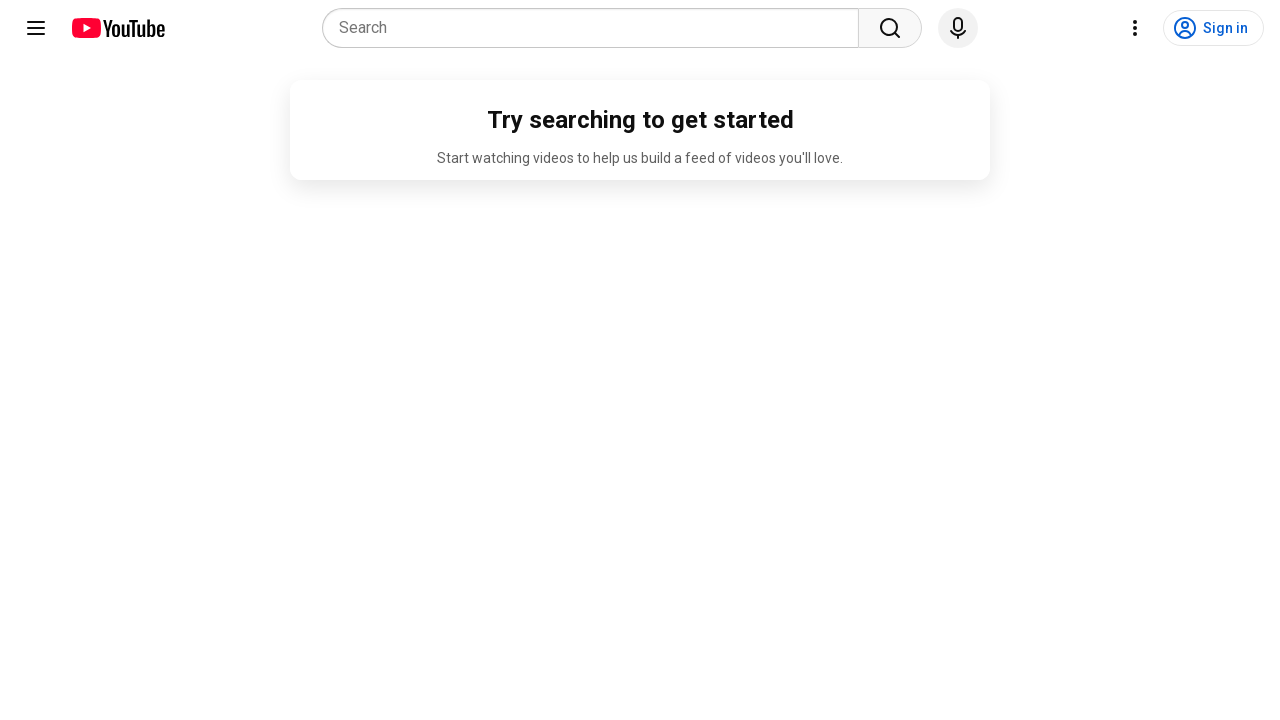